Tests page scrolling functionality by navigating to the Selenium website and scrolling down the page using JavaScript execution.

Starting URL: https://www.selenium.dev

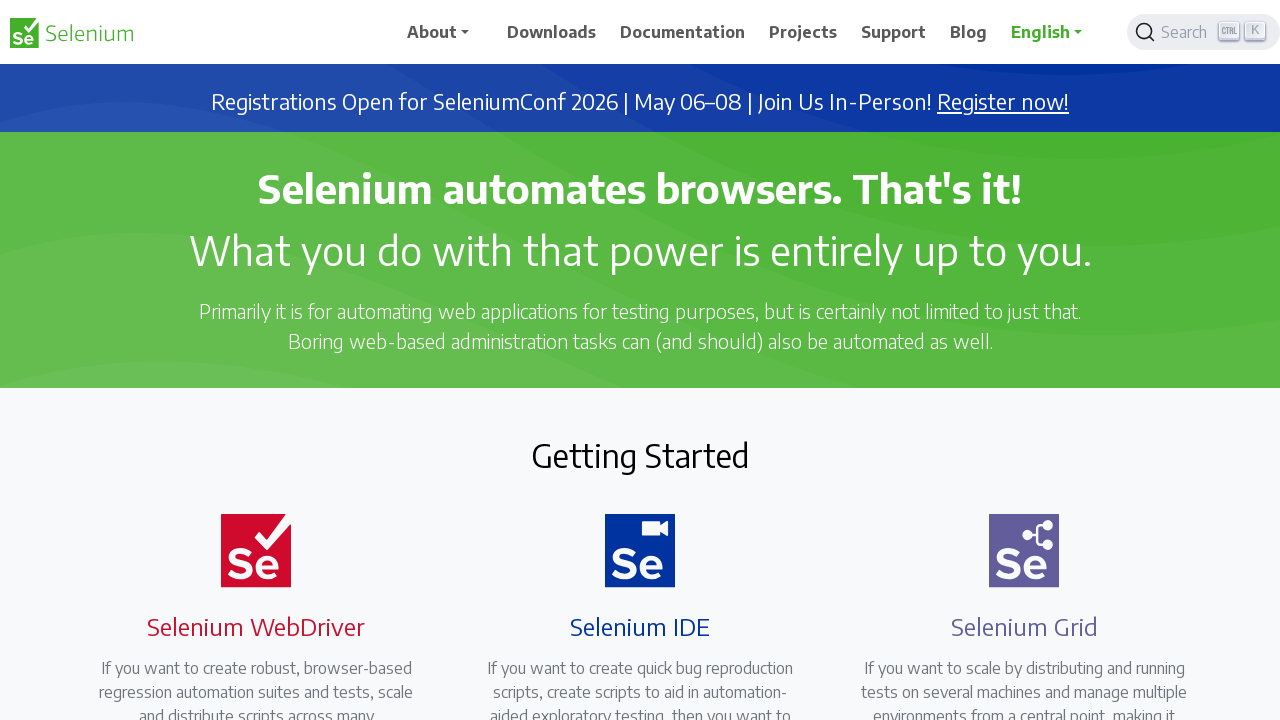

Waited for page to reach domcontentloaded state
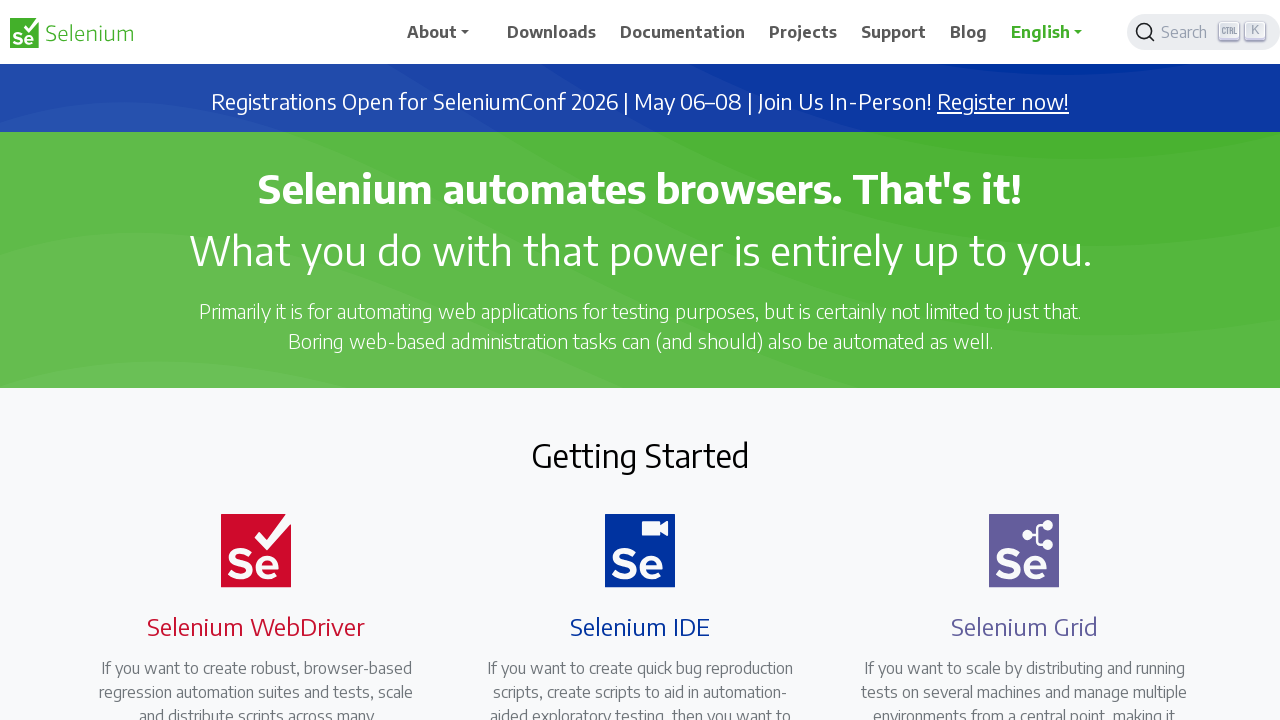

Scrolled down the page by 1000 pixels using JavaScript
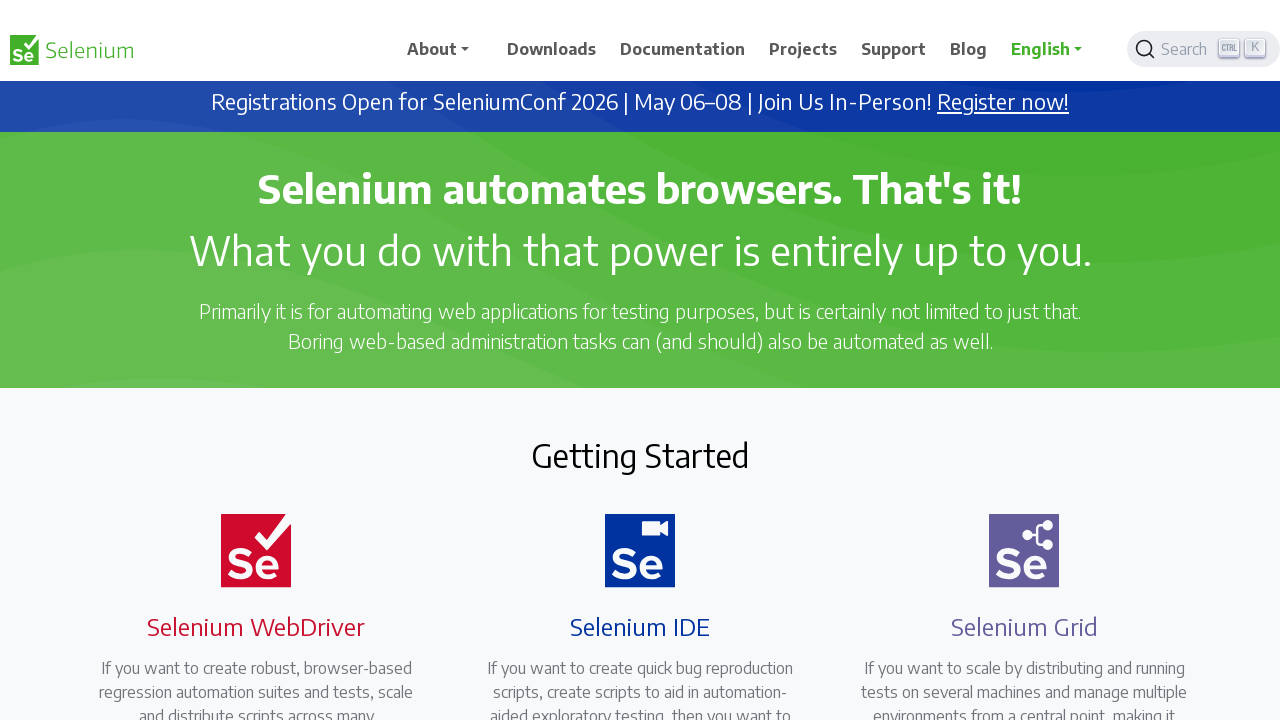

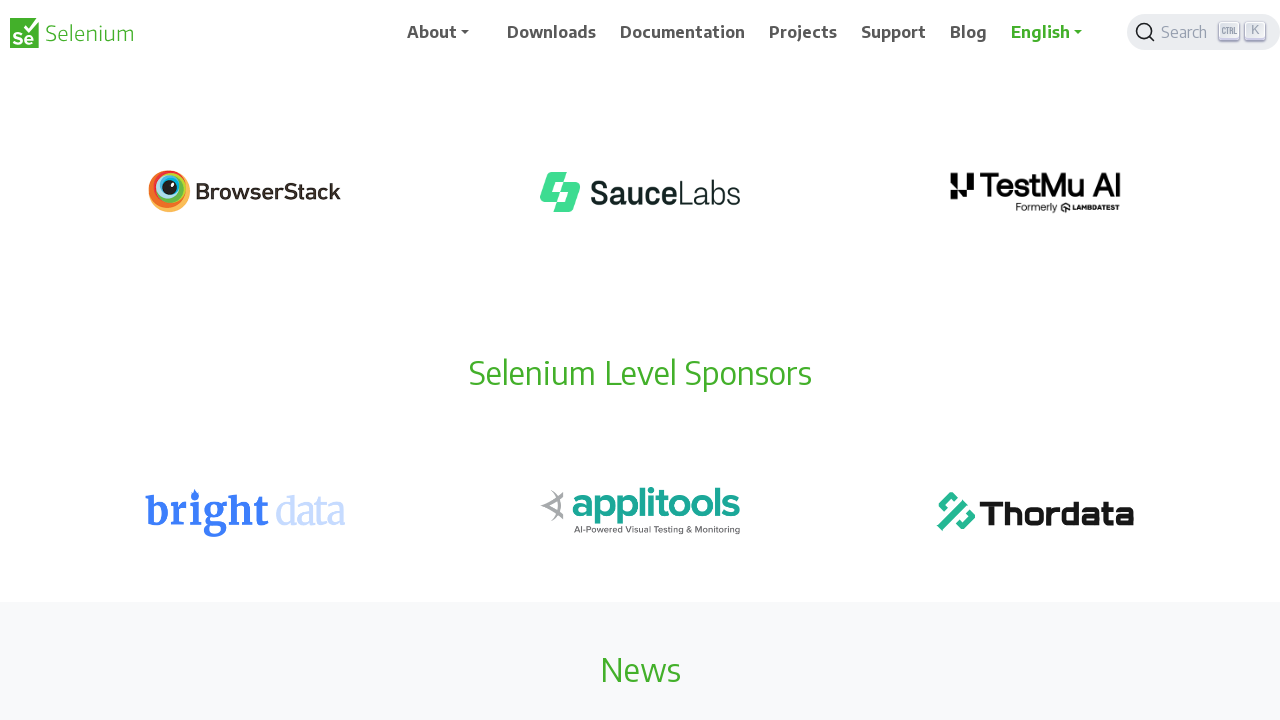